Navigates to a blog signup page and verifies that the page title heading "Signup for Alpha Blog" is present on the page.

Starting URL: https://selenium-blog.herokuapp.com/signup

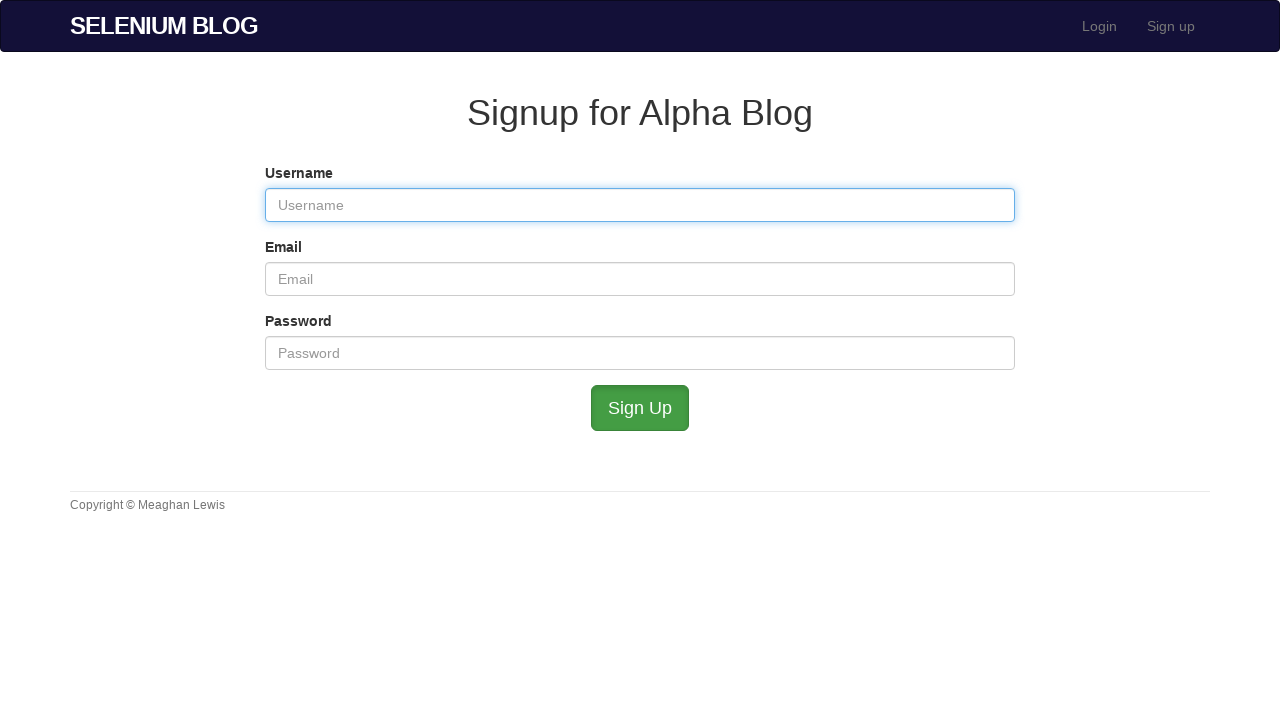

Navigated to signup page at https://selenium-blog.herokuapp.com/signup
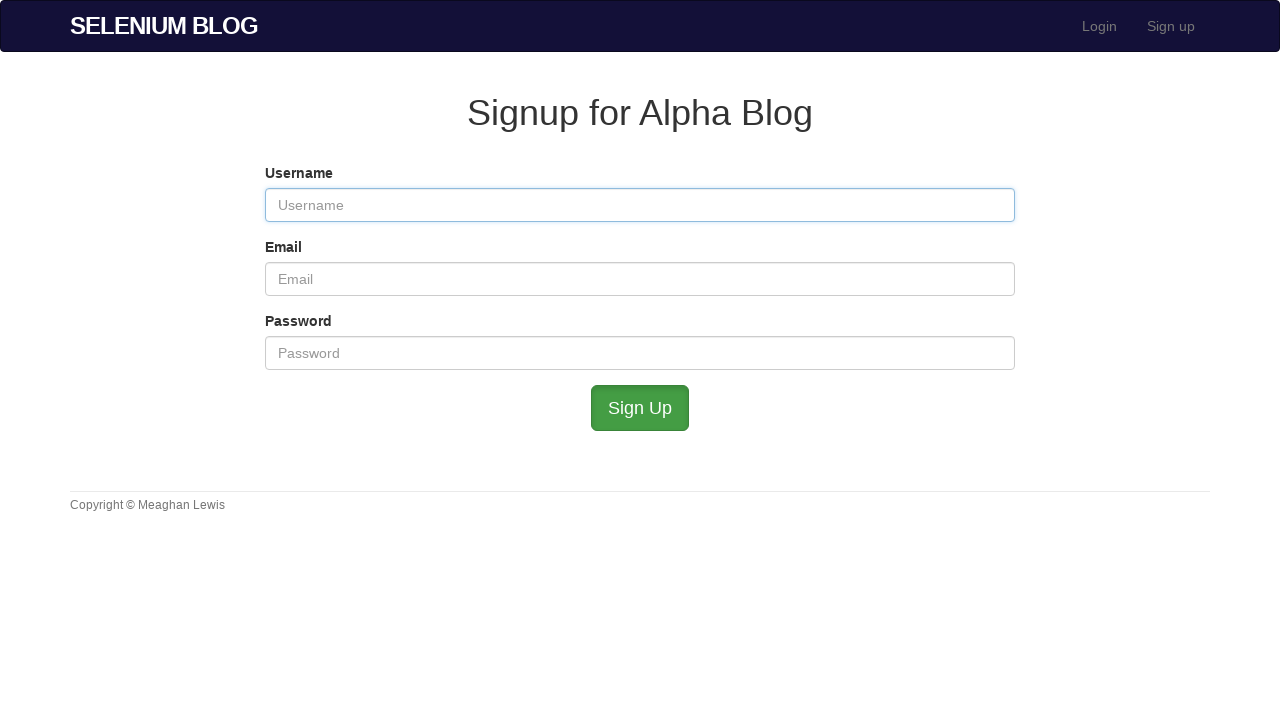

Located h1 title element
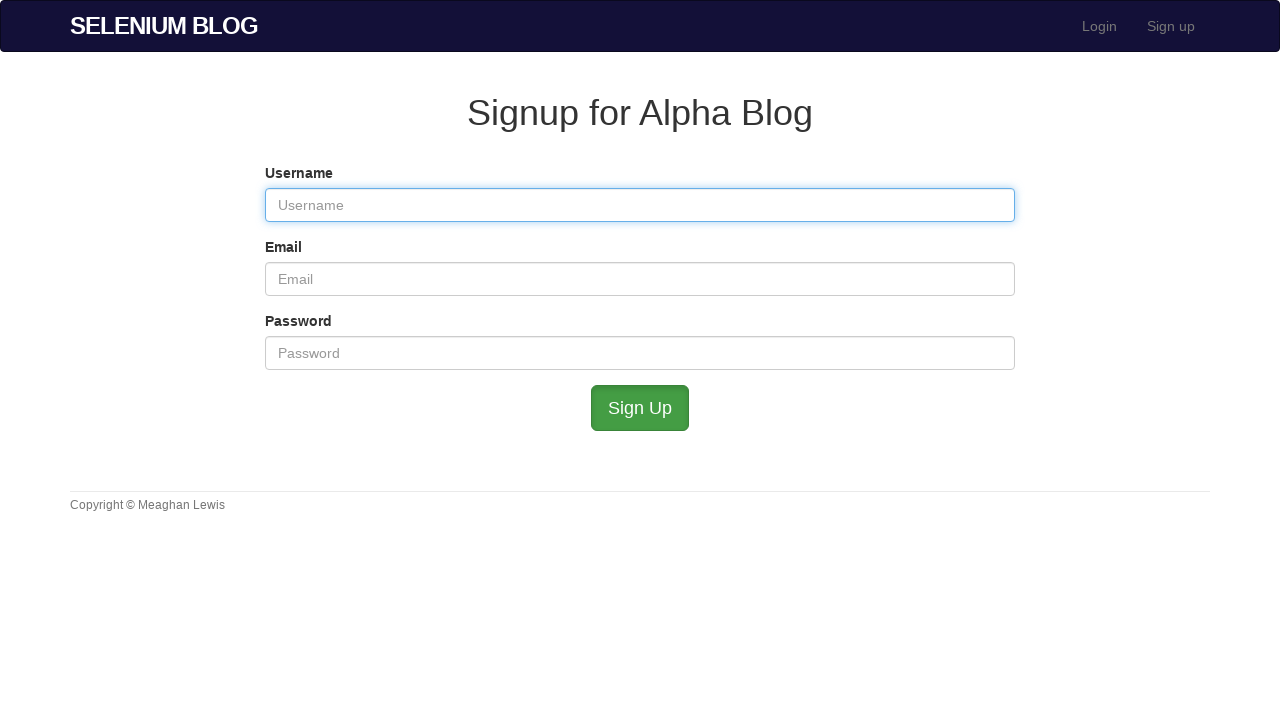

h1 title element is visible and ready
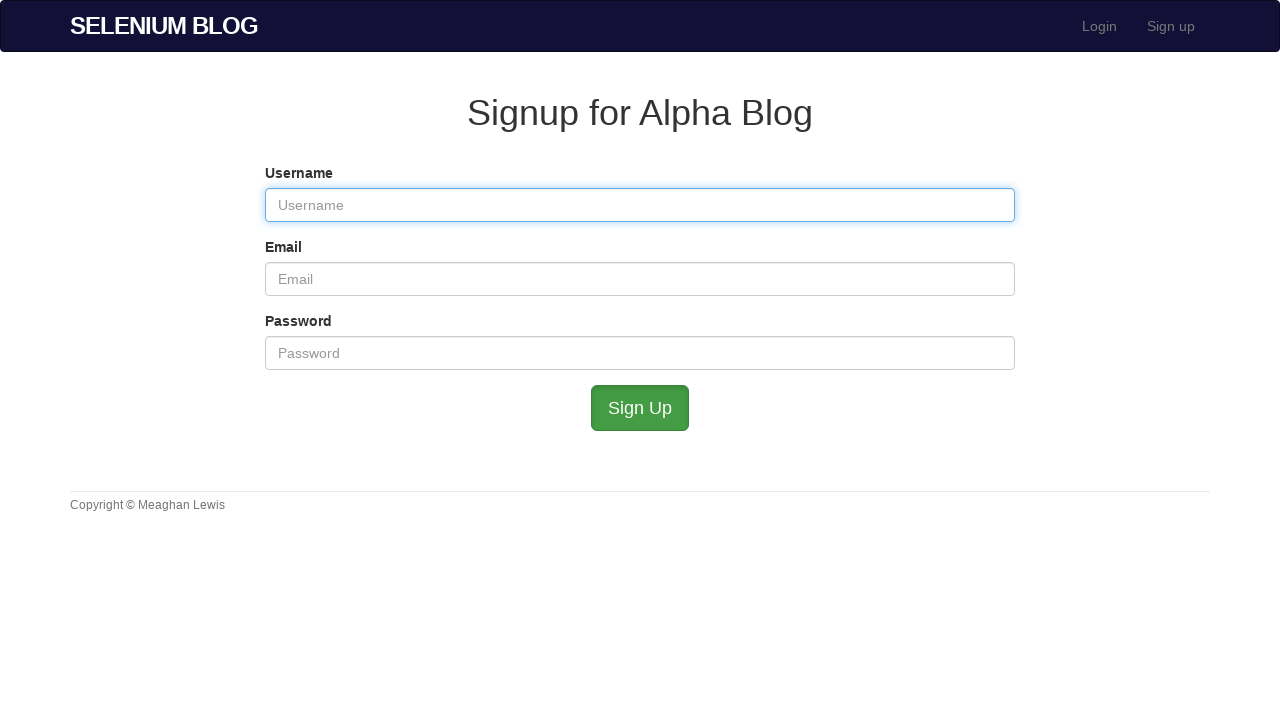

Verified h1 title text is 'Signup for Alpha Blog'
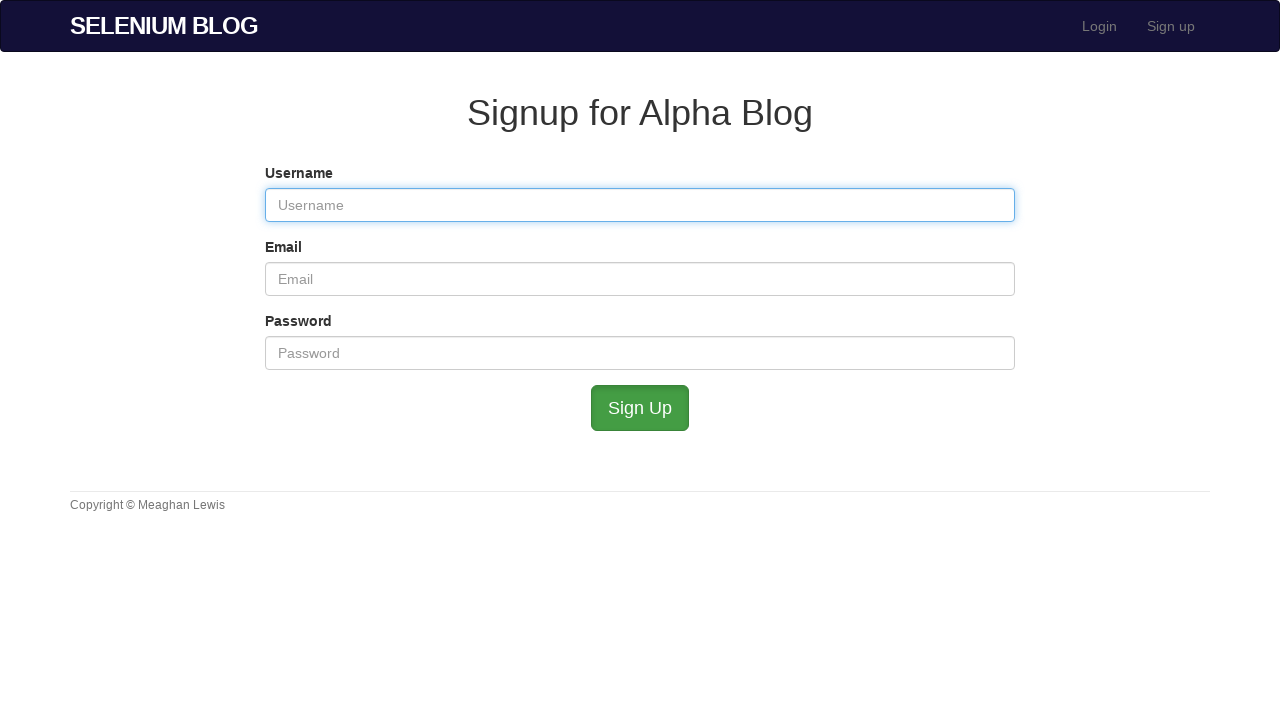

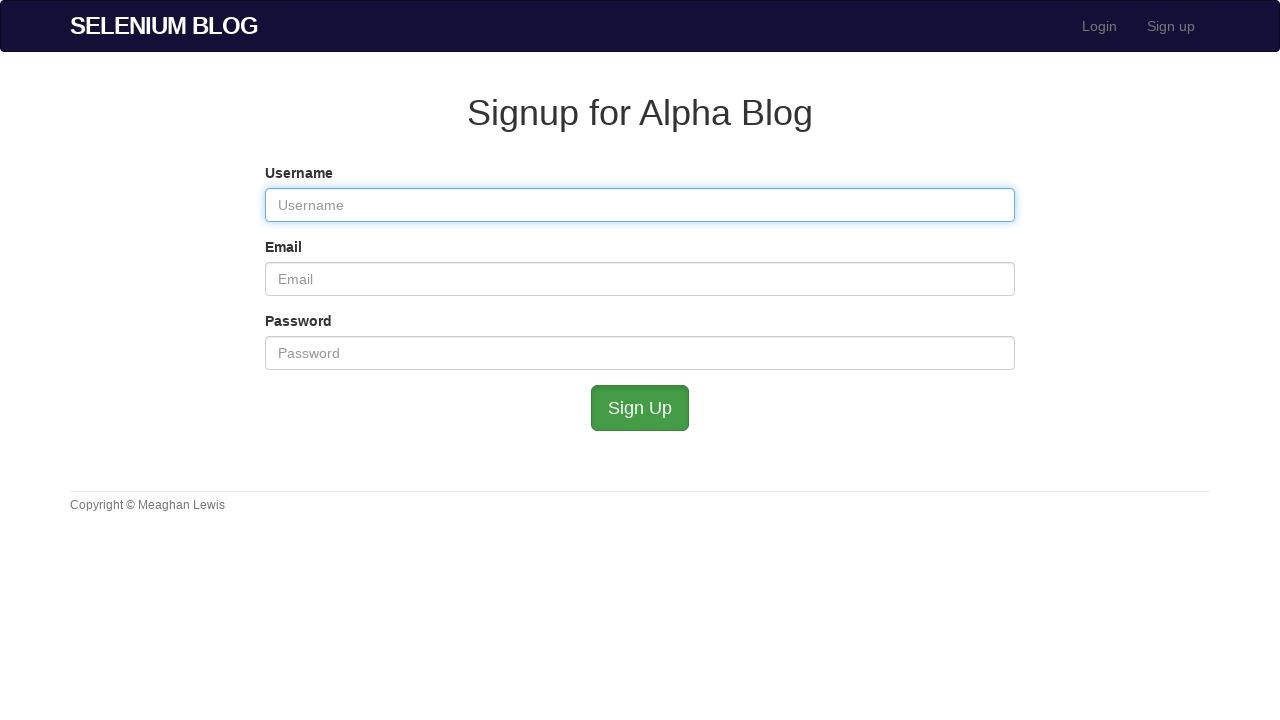